Tests navigation links on the rasept.com website by clicking on the "Купить" (Buy) menu item, verifying the navigation to the buy page, and then clicking on a Wildberries marketplace link to verify it opens correctly in a new tab.

Starting URL: https://rasept.com/

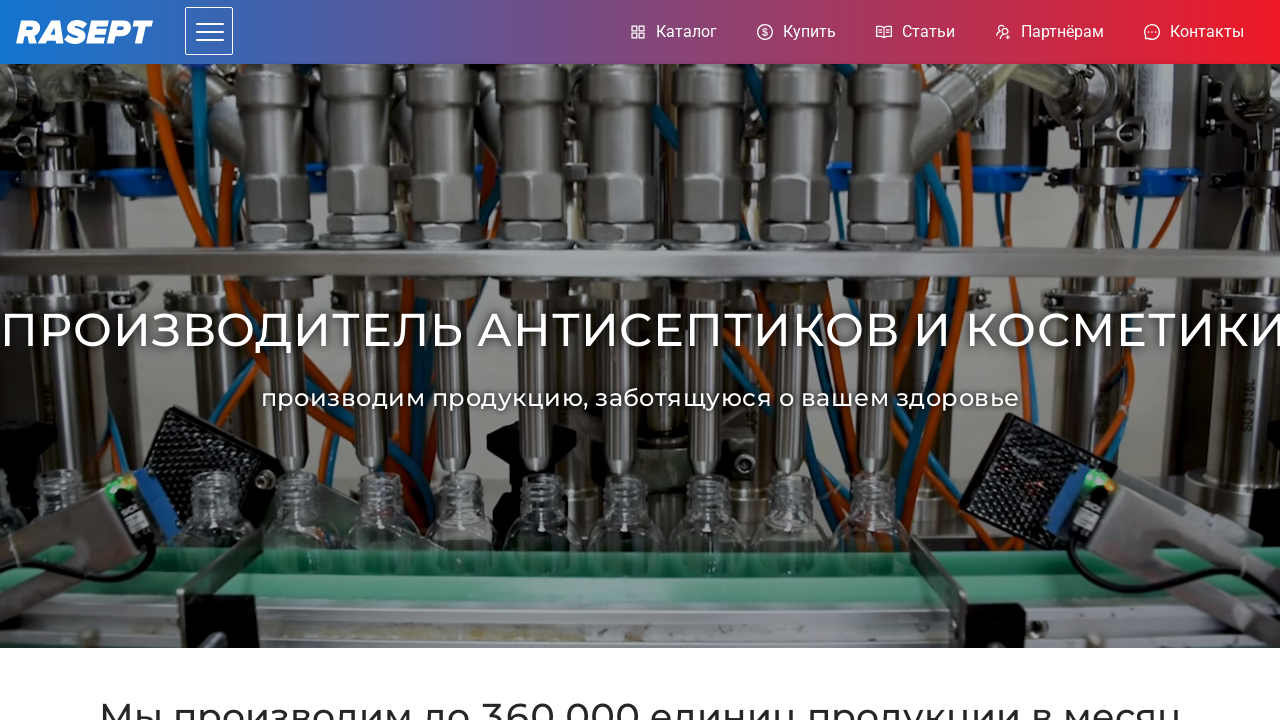

Clicked 'Купить' (Buy) menu item in navigation at (796, 33) on ul[role="menu"] >> text=Купить
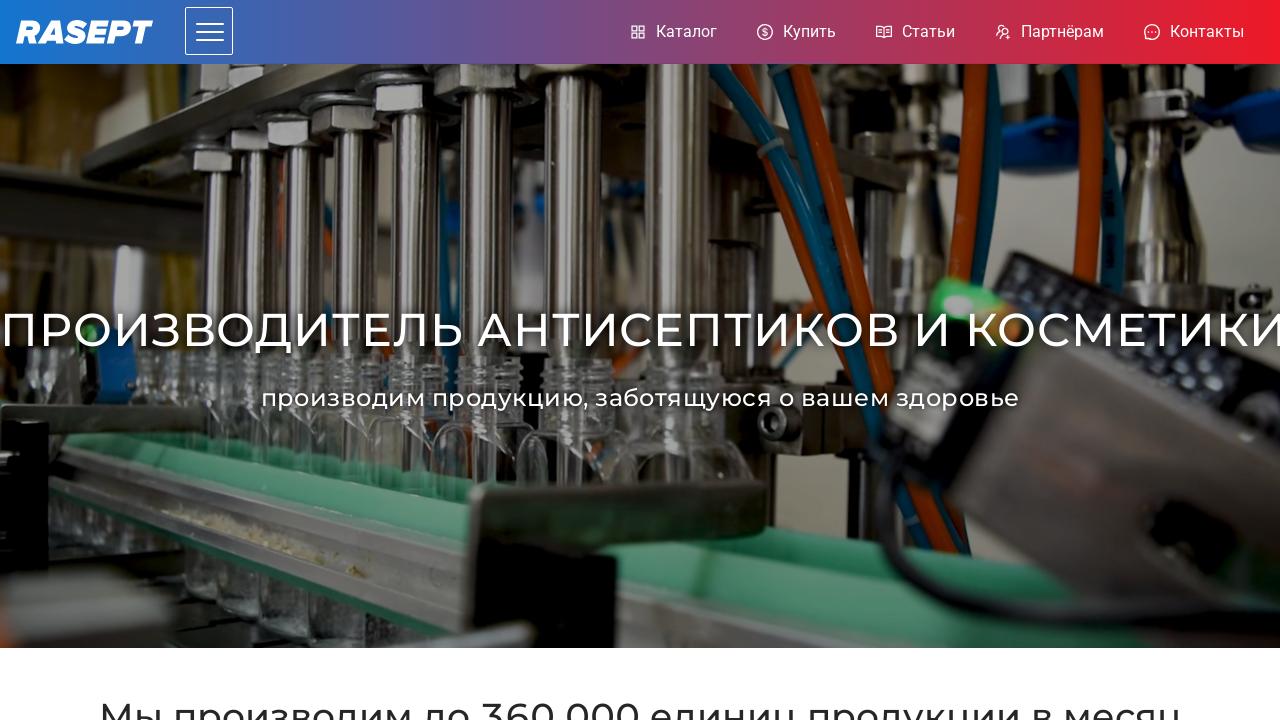

Navigated to buy page at https://rasept.com/buy
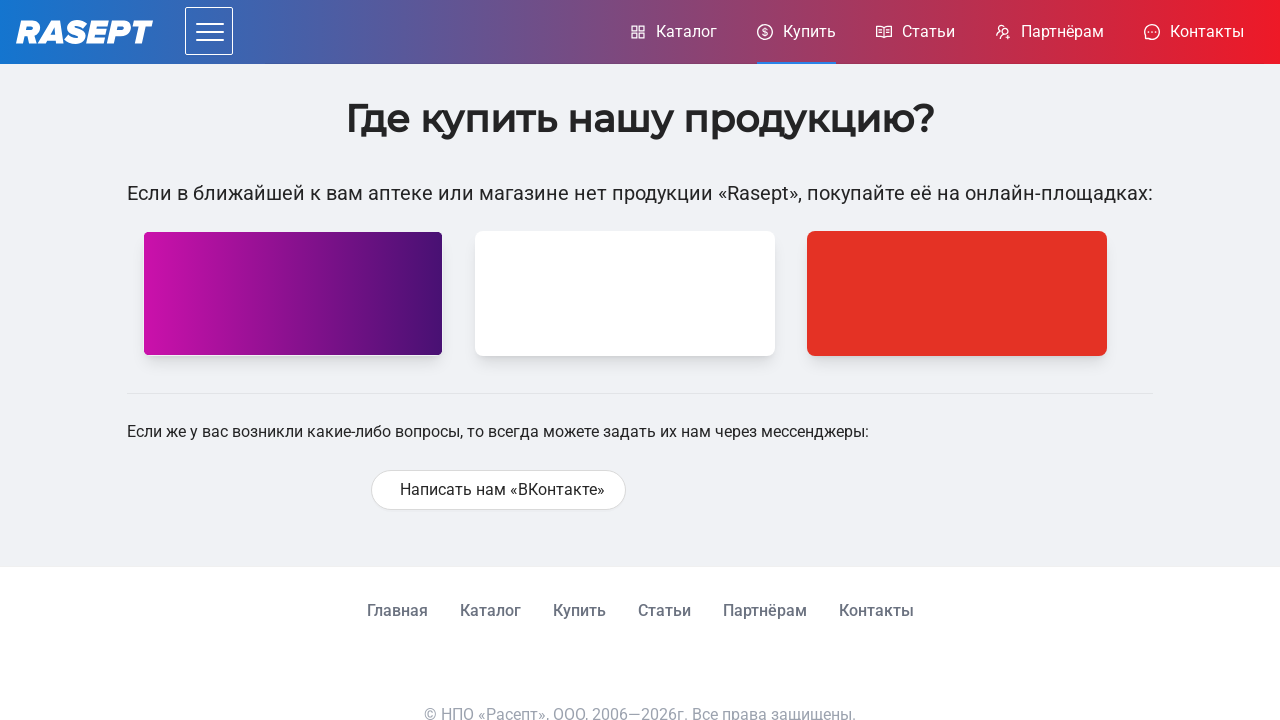

Clicked heading 'Где купить нашу продукцию?' to verify it's present at (640, 119) on h1:has-text("Где купить нашу продукцию?")
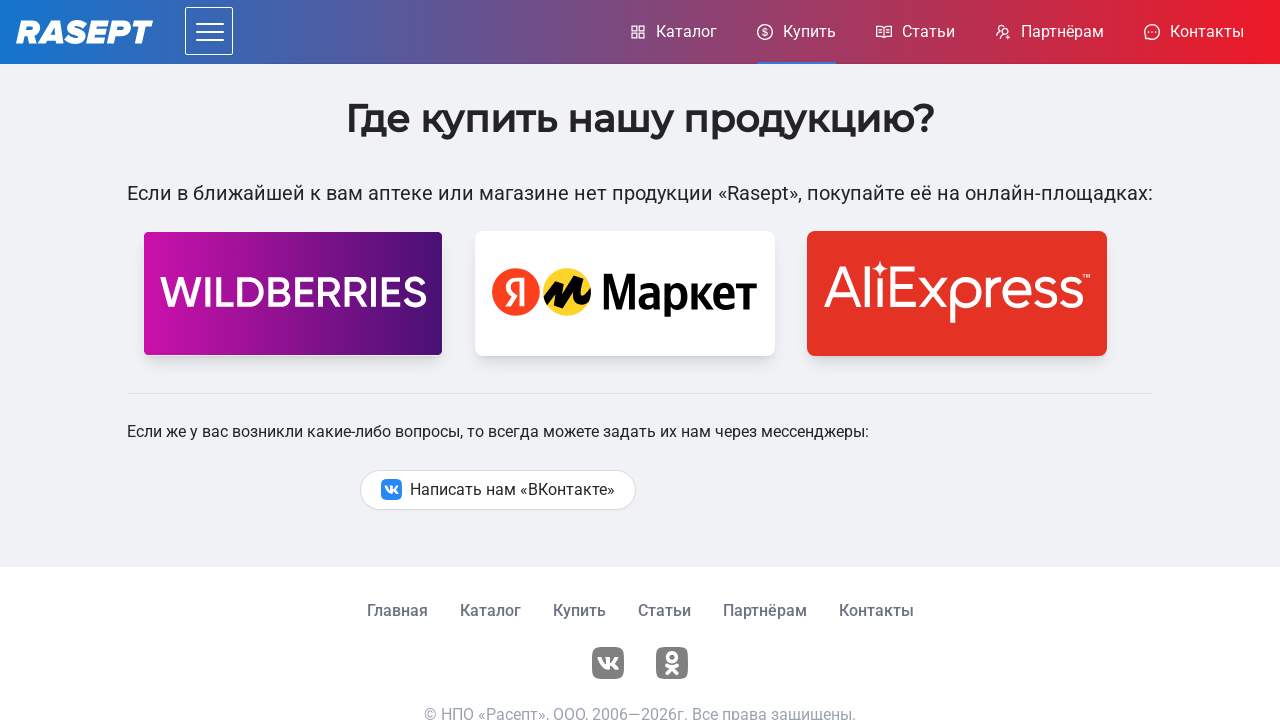

Clicked Wildberries image link, popup opened at (293, 292) on img[alt="«Wildberries»"]
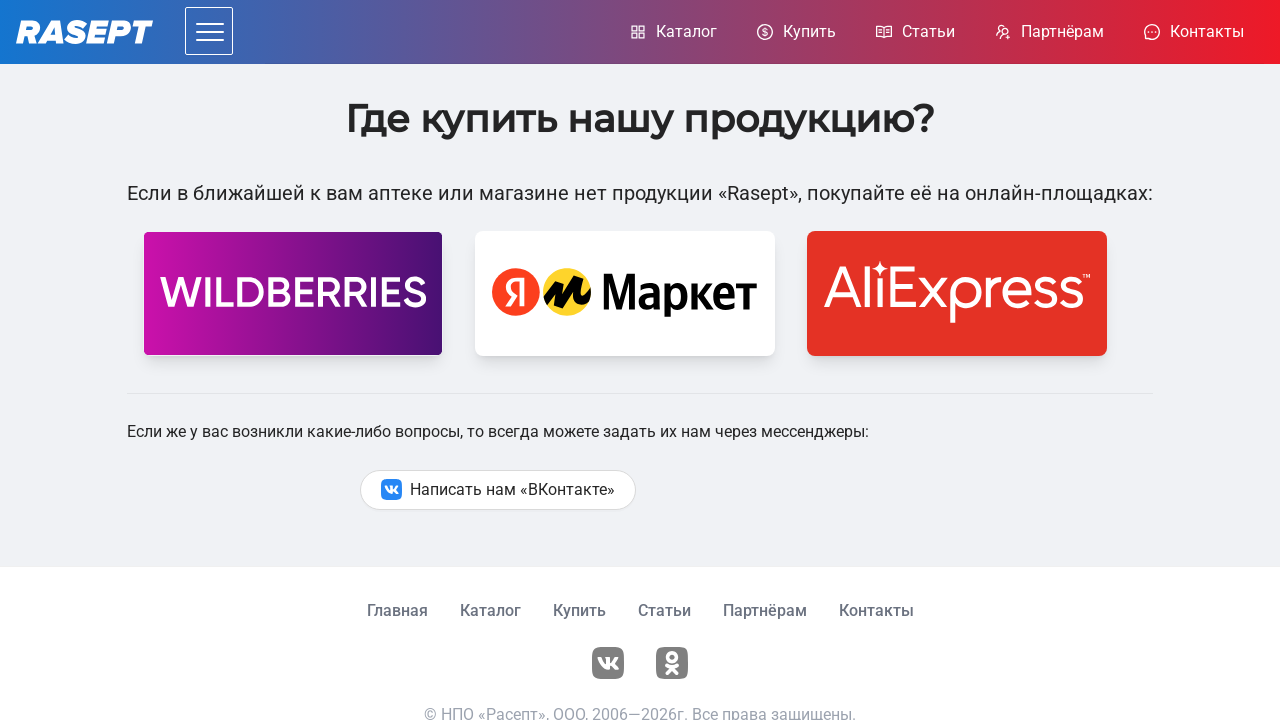

Wildberries popup loaded completely
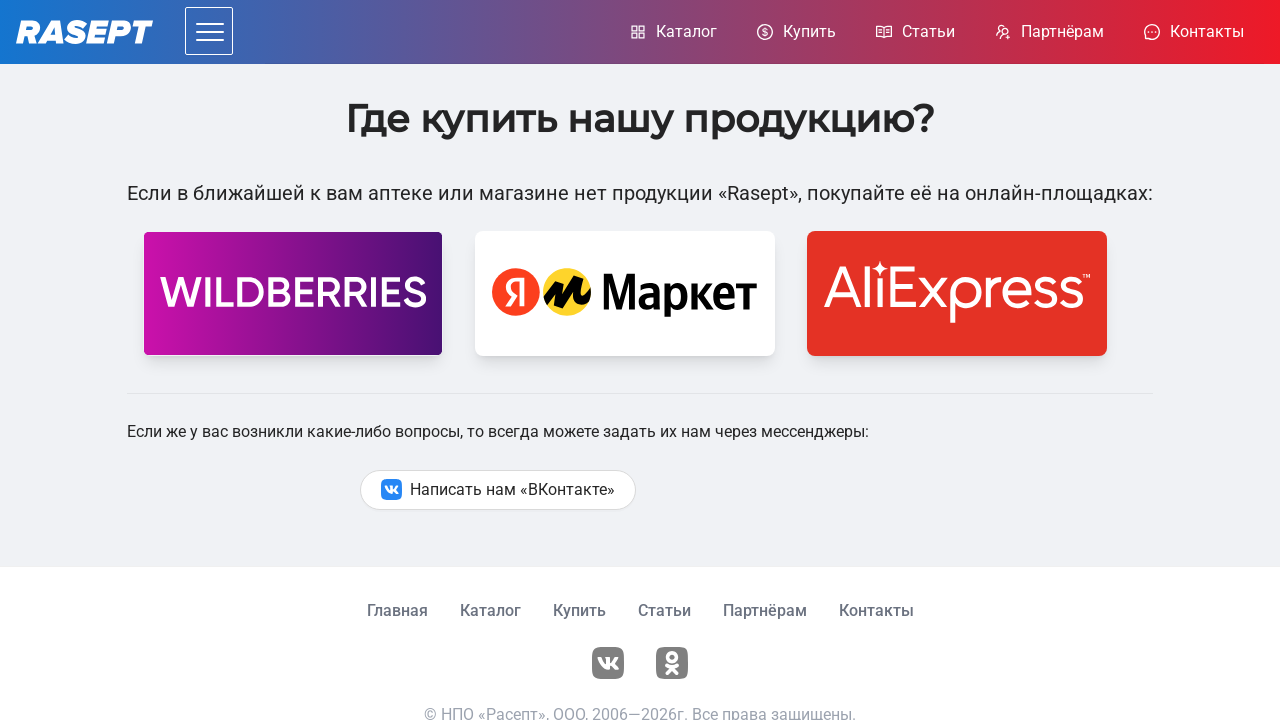

Verified popup URL contains 'wildberries': https://www.wildberries.ru/seller/29546
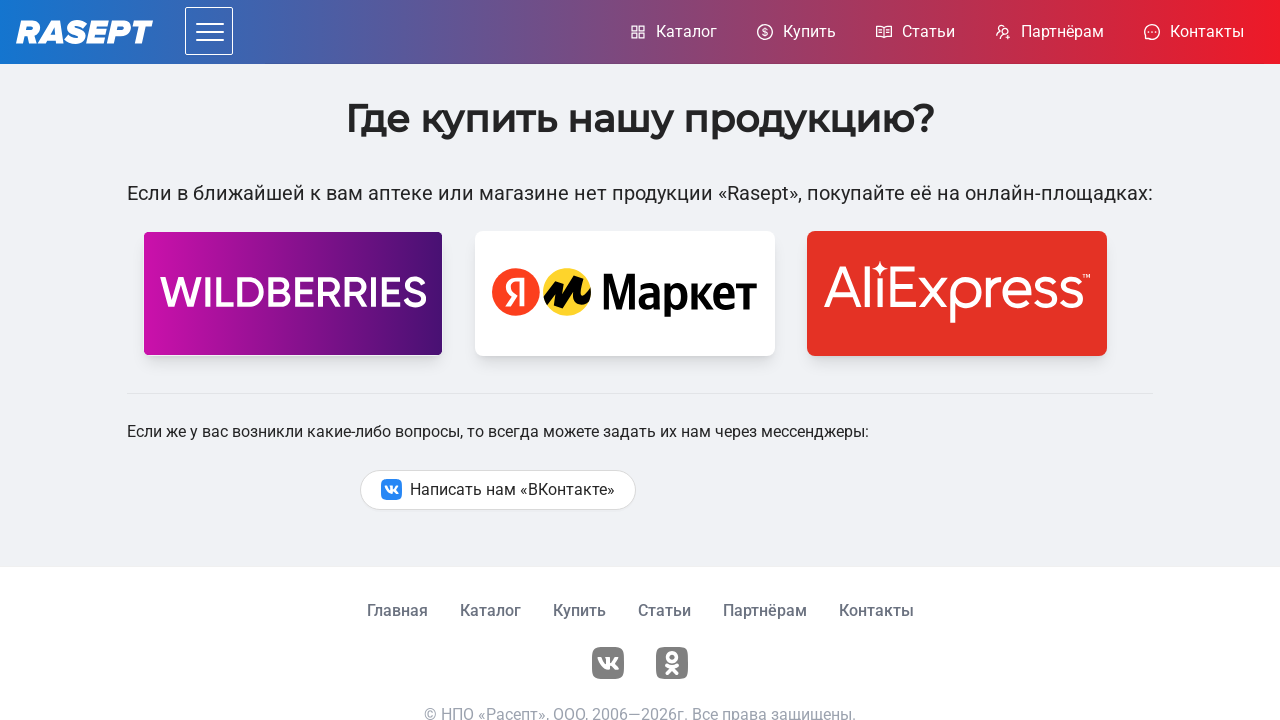

Closed Wildberries popup
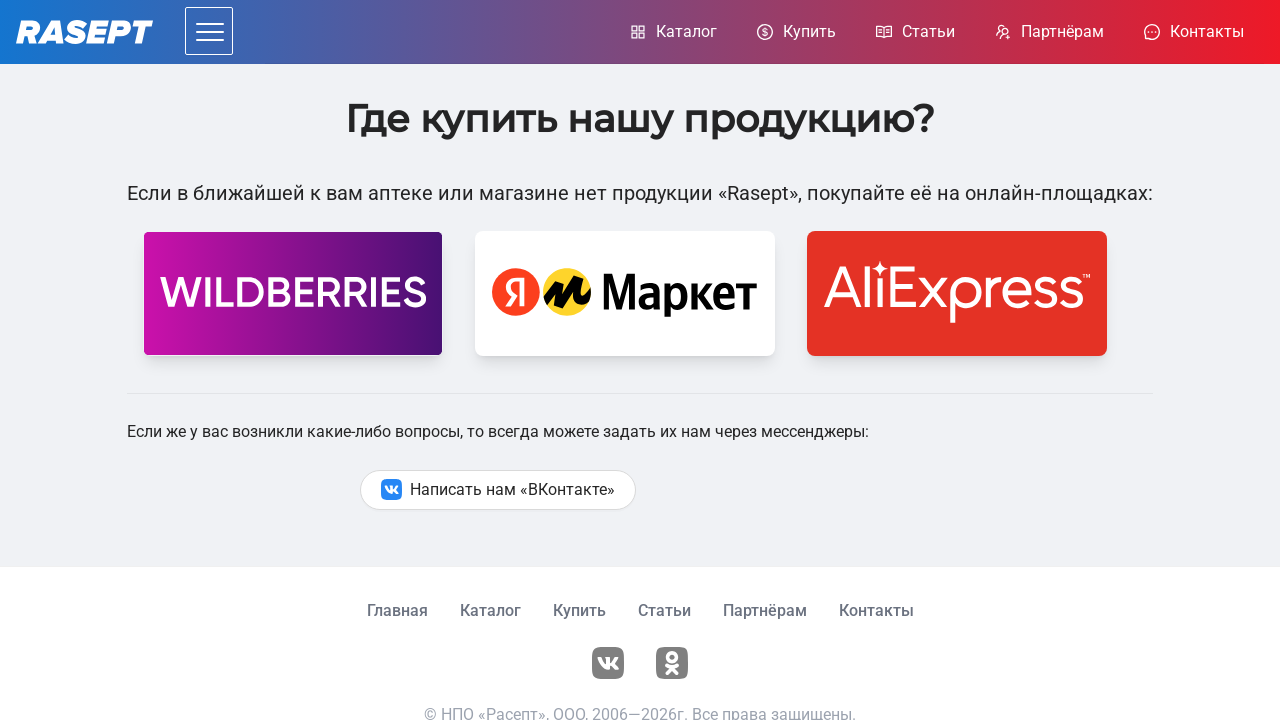

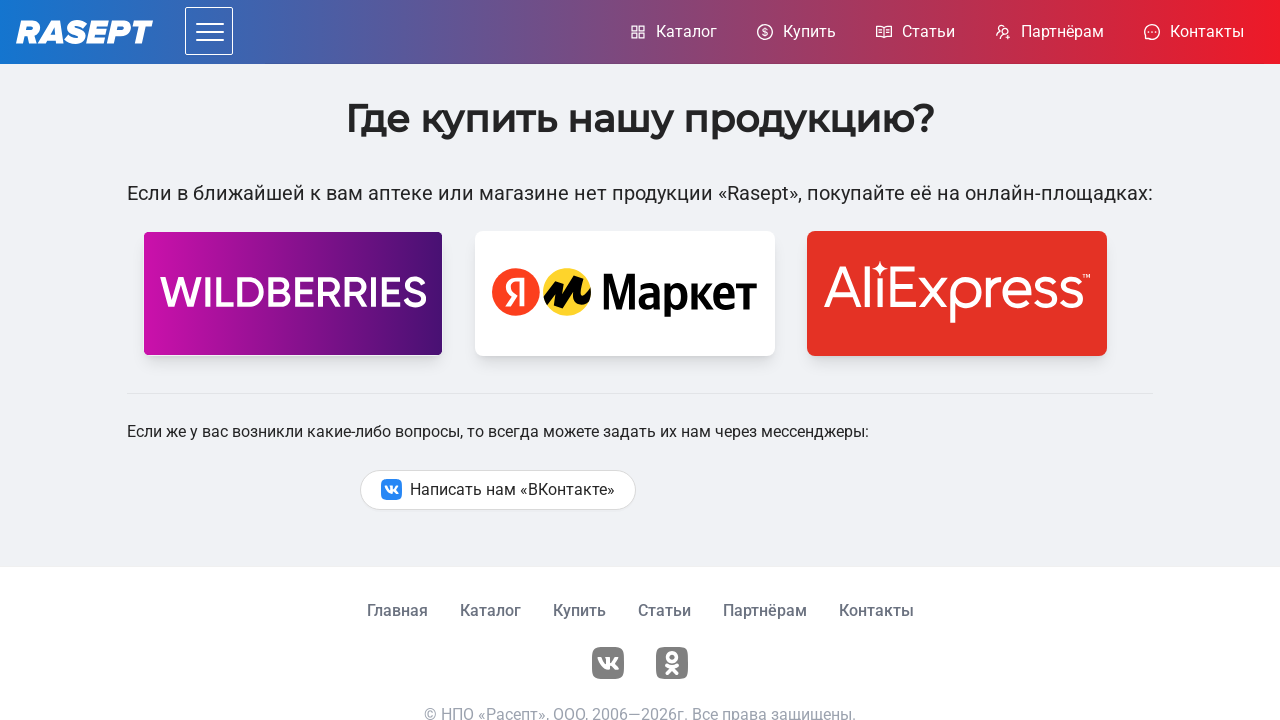